Tests iframe navigation by switching to a parent frame, then a nested child frame, and filling an email input field within the nested iframe structure.

Starting URL: https://demoapps.qspiders.com/ui/frames/nested?sublist=1

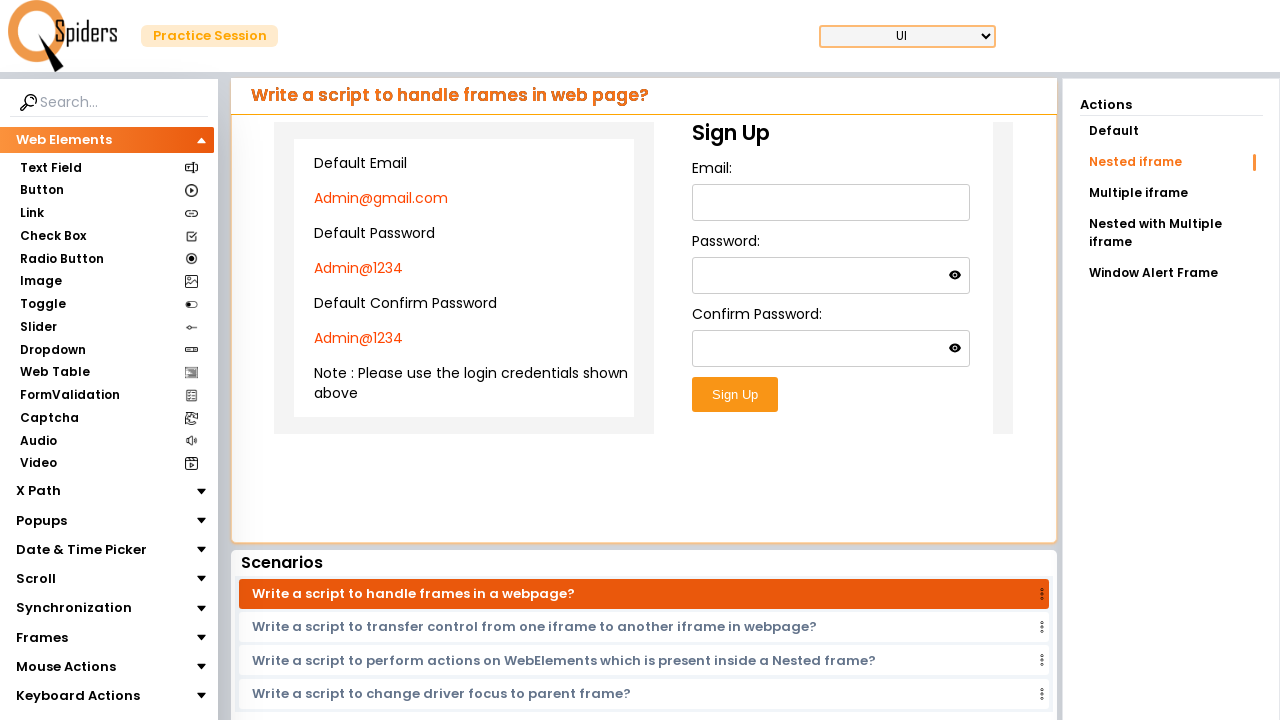

Located parent iframe with selector 'iframe.w-full.h-96'
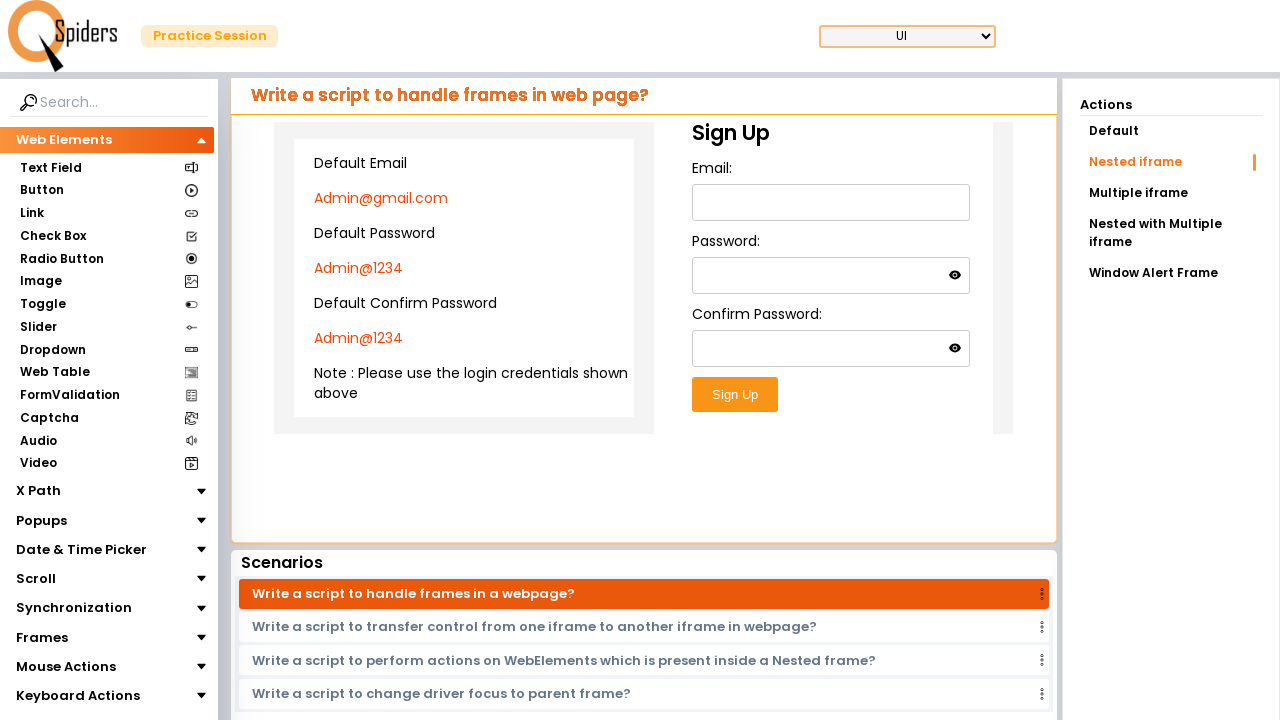

Located first child iframe nested within parent frame
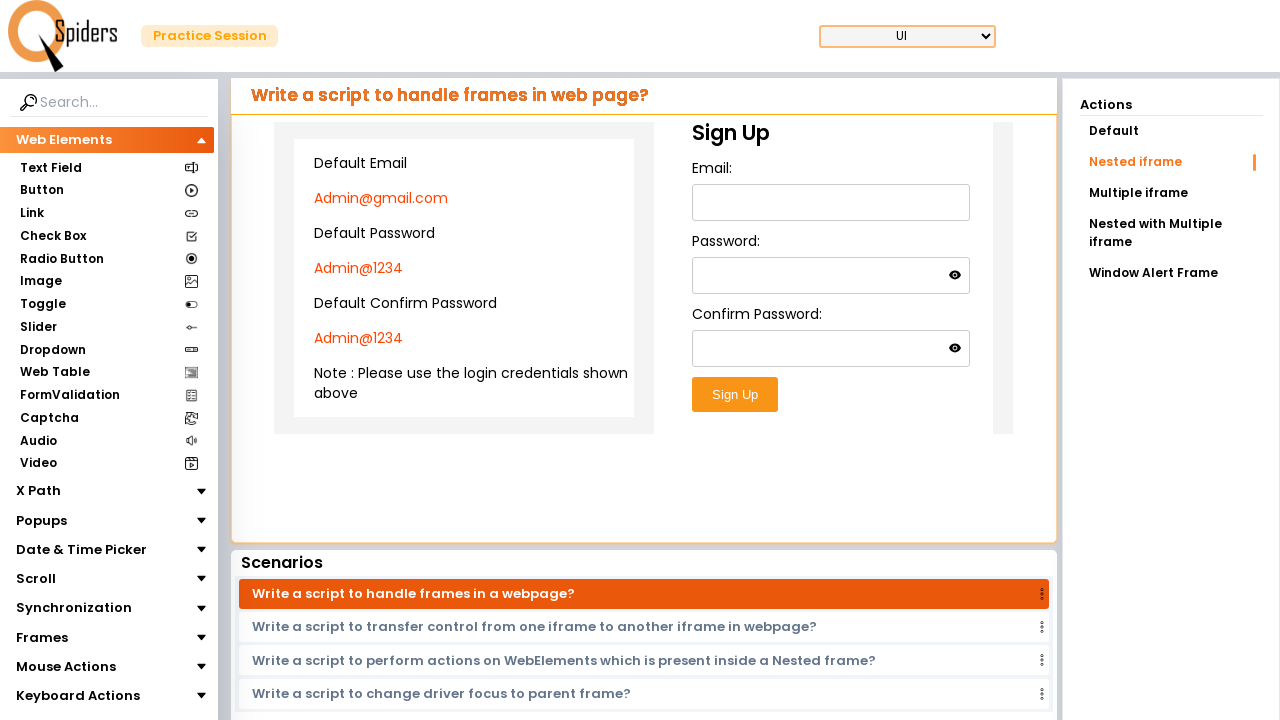

Filled email field with 'testuser2024@example.com' in nested iframe on iframe.w-full.h-96 >> internal:control=enter-frame >> iframe >> nth=0 >> interna
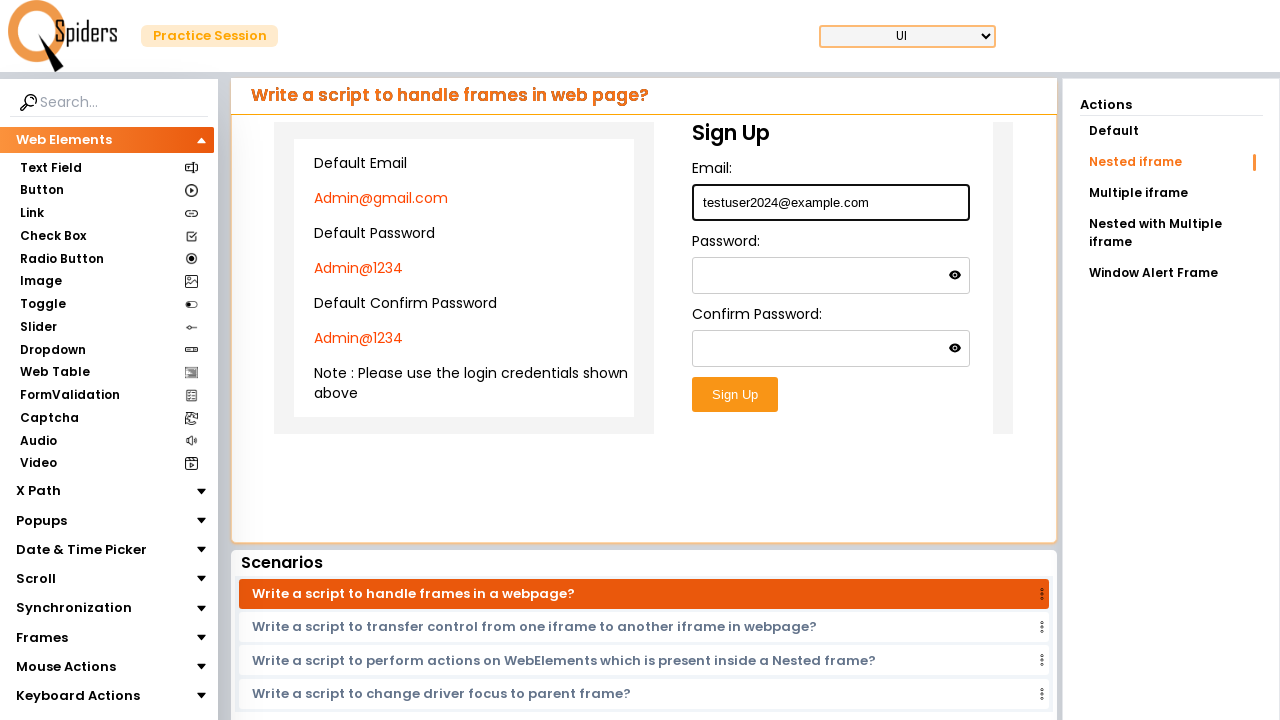

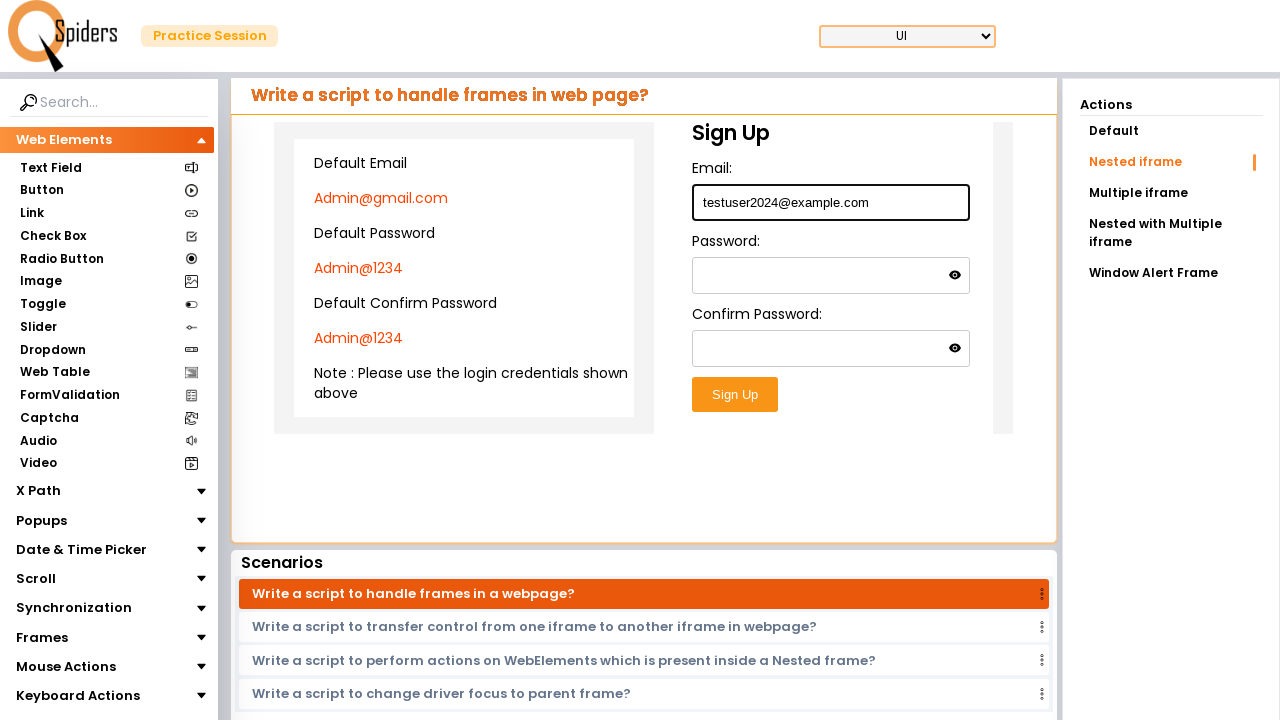